Tests the DotNetFiddle online C# code editor by selecting code text, entering new console output code, executing it, and checking the result in the output pane.

Starting URL: https://dotnetfiddle.net/

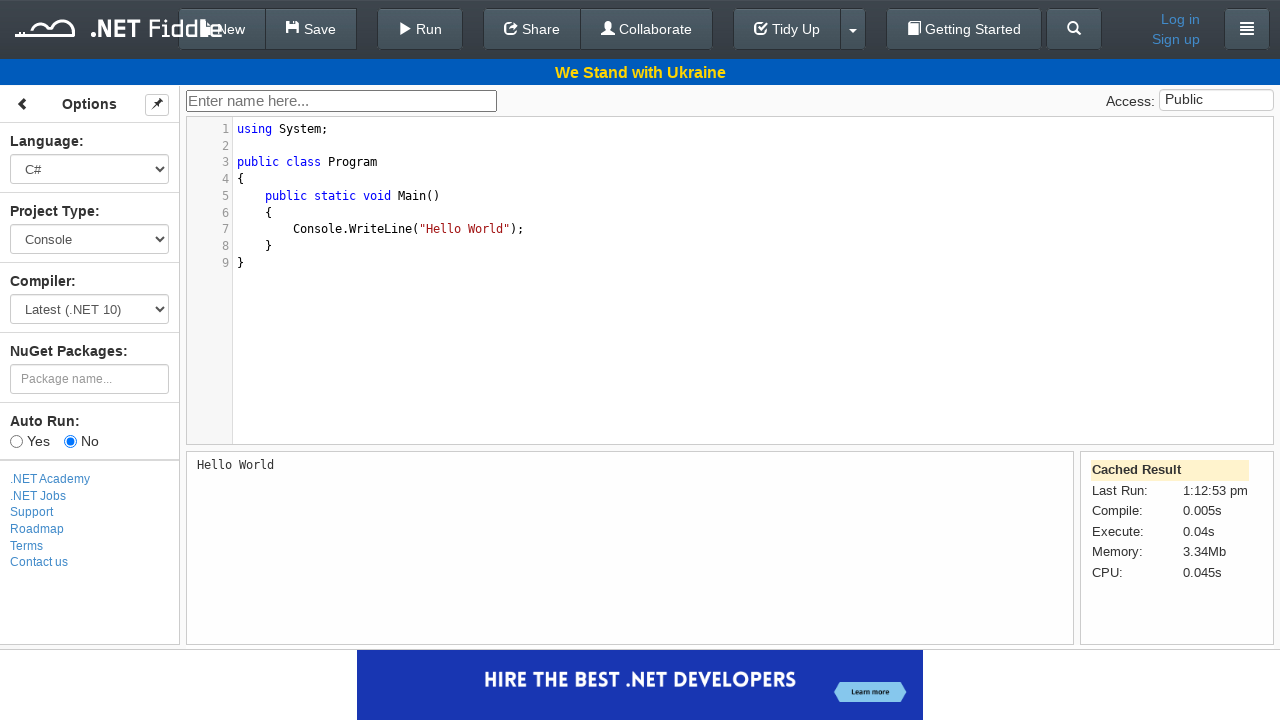

Clicked on string element in code editor at (464, 229) on .cm-string
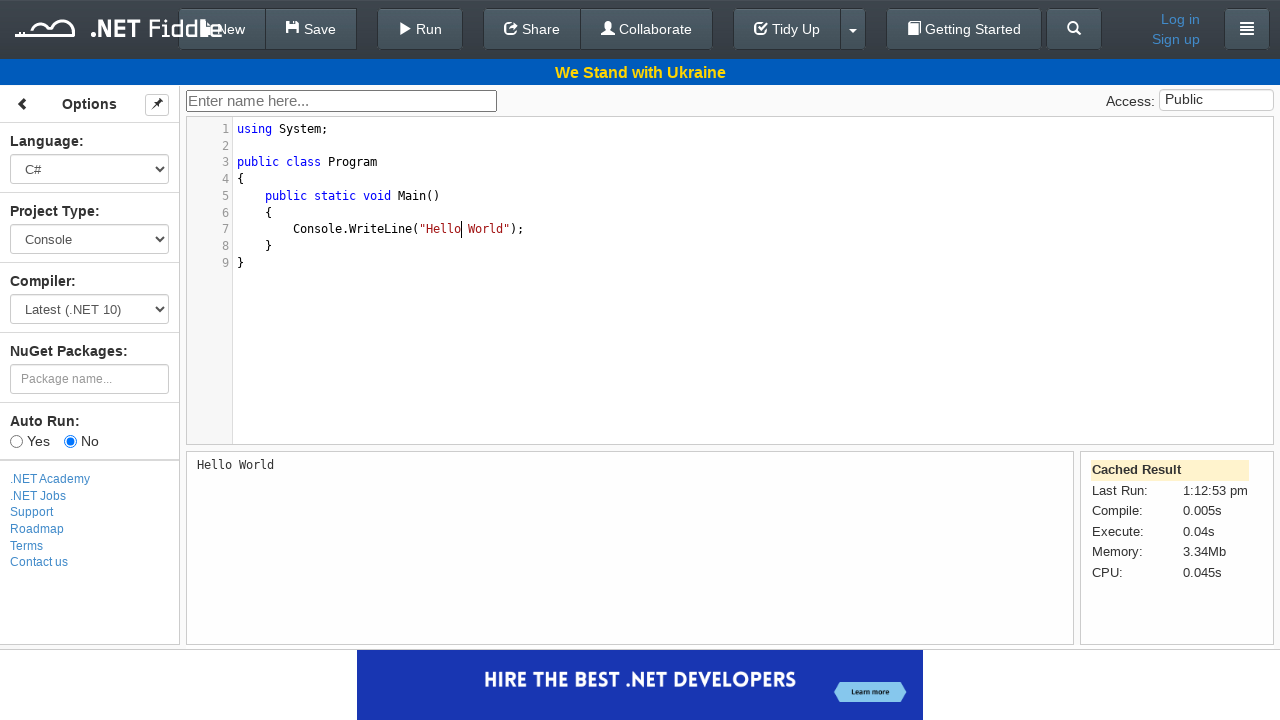

Clicked on string element again at (464, 229) on .cm-string
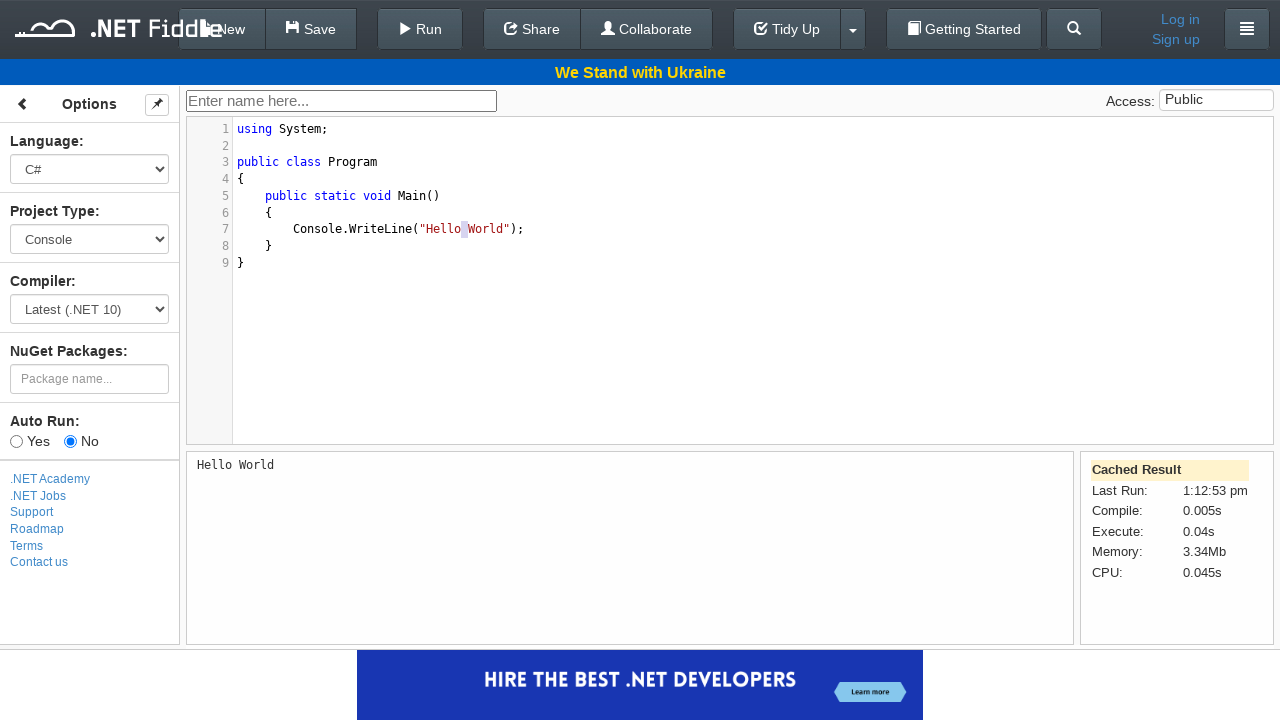

Double-clicked on string element to select it at (464, 229) on .cm-string
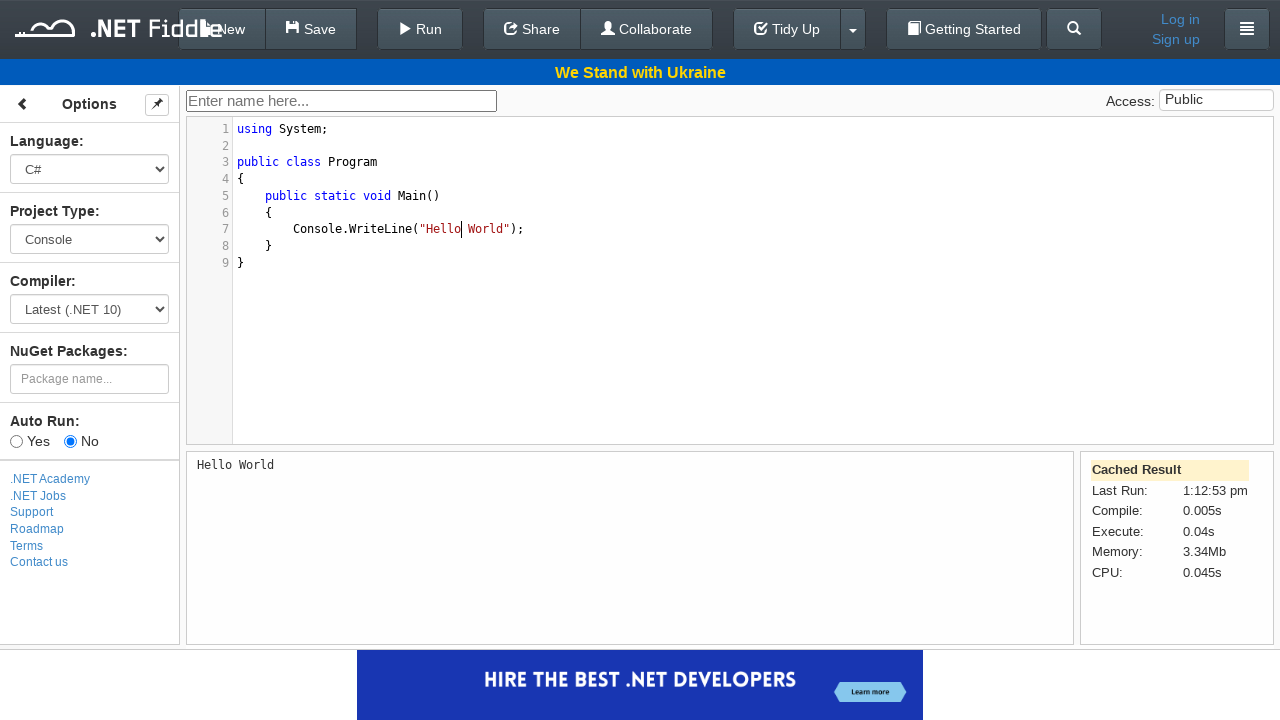

Clicked on string element once more at (464, 229) on .cm-string
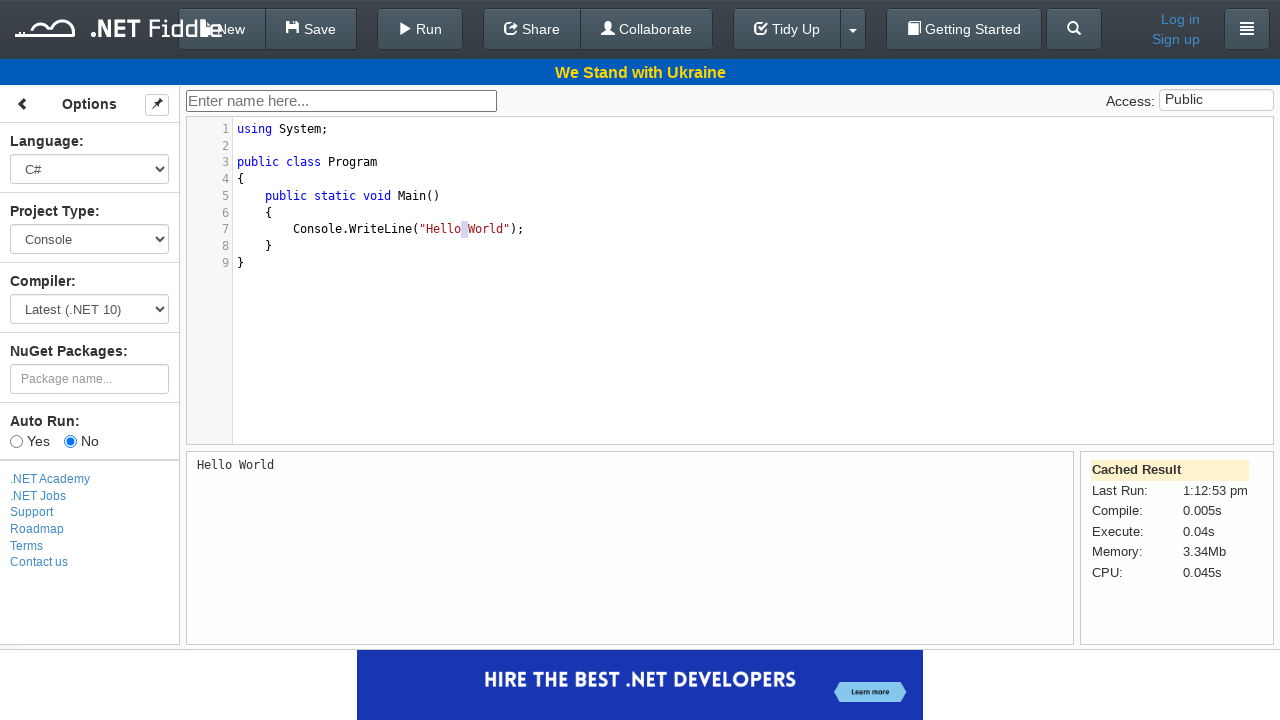

Filled CodeMirror textarea with new C# console output code on .CodeMirror textarea
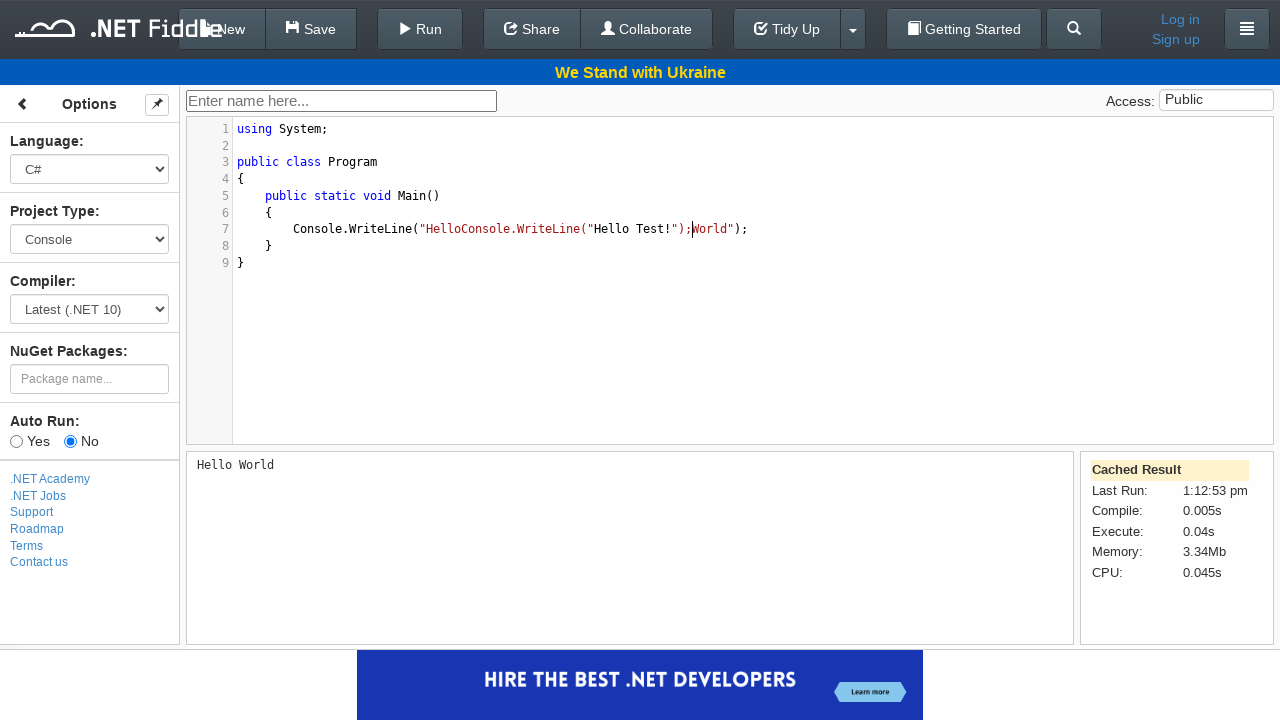

Clicked the run/play button to execute code at (405, 28) on .glyphicon-play
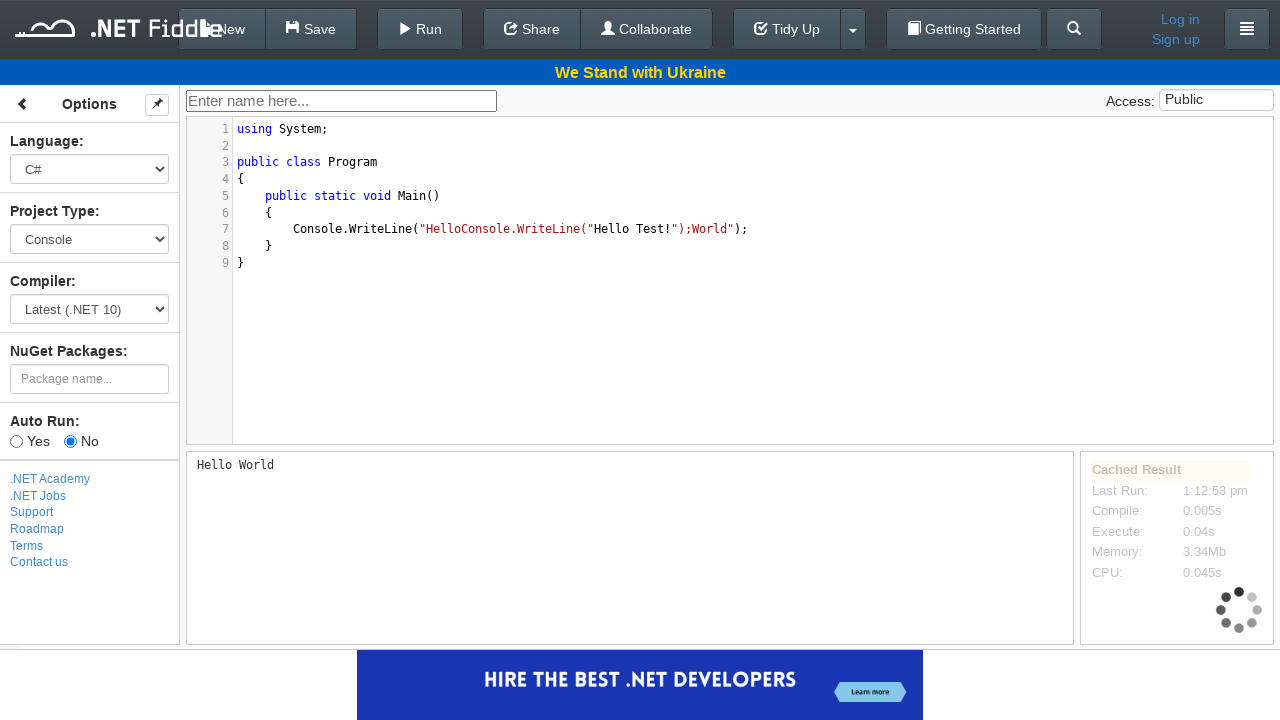

Output pane appeared with execution results
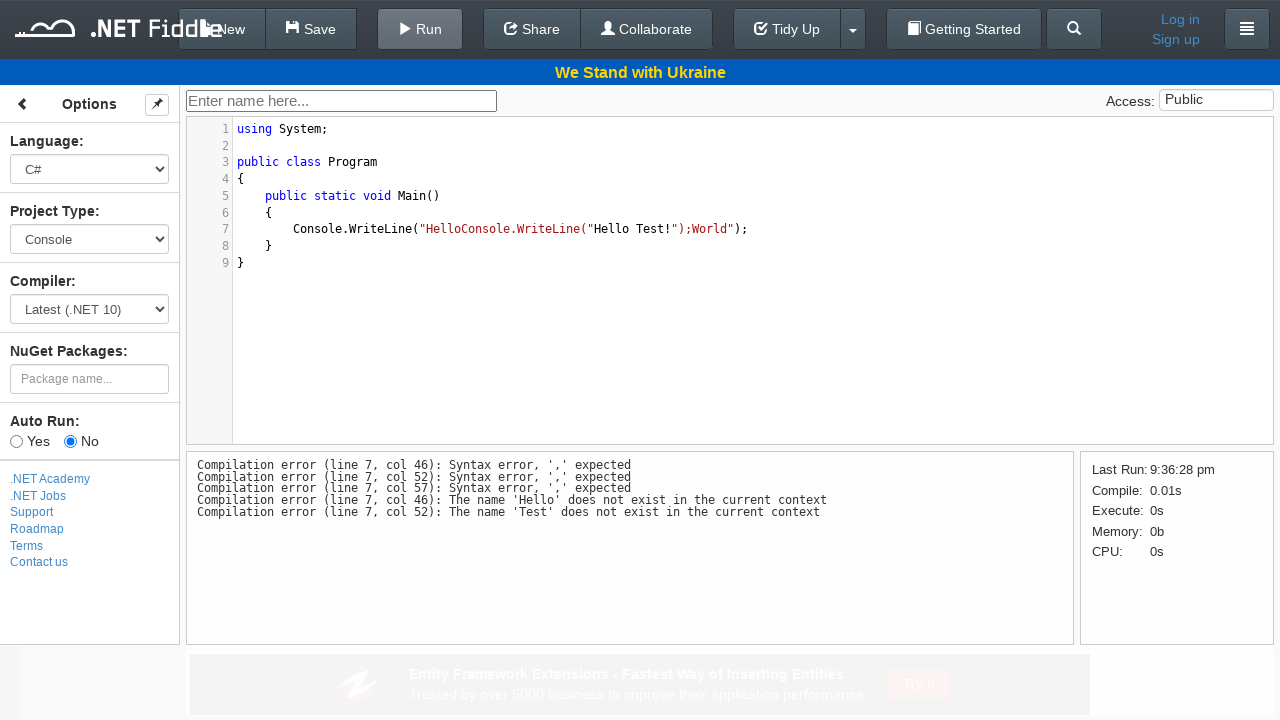

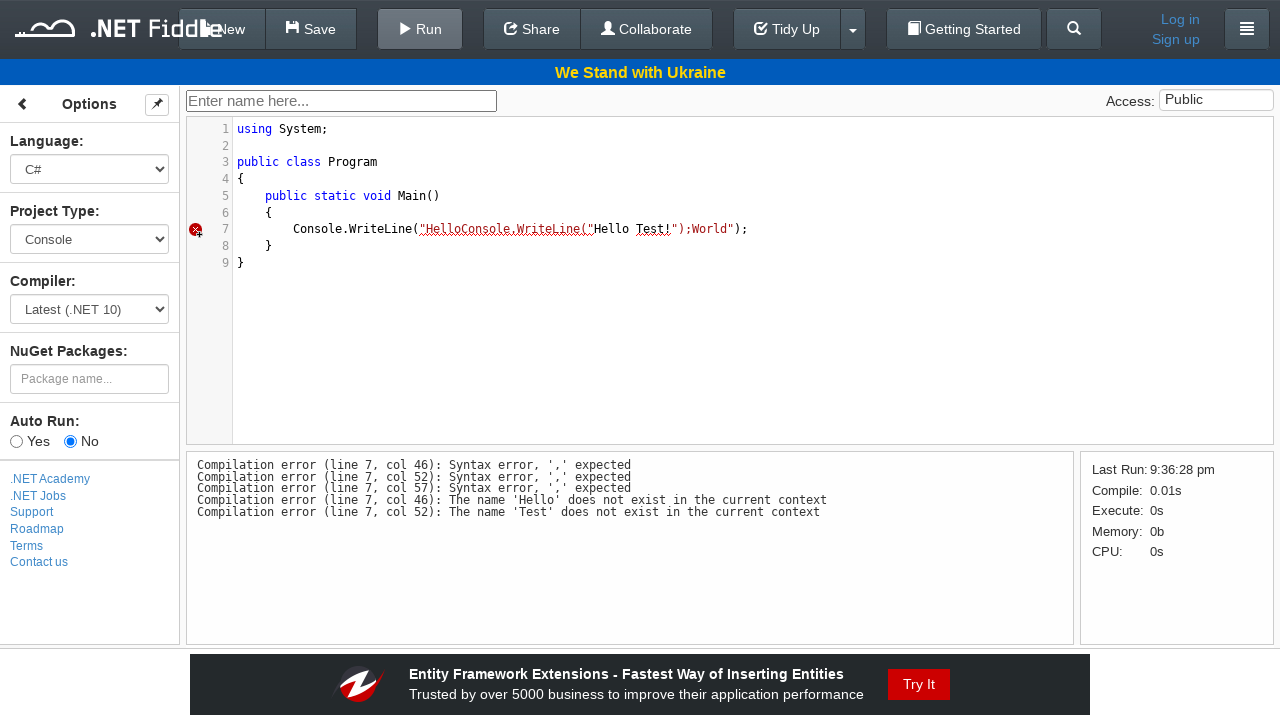